Tests registration form on registration1.html by finding all required input fields dynamically and filling them with test values, then verifying successful registration.

Starting URL: http://suninjuly.github.io/registration1.html

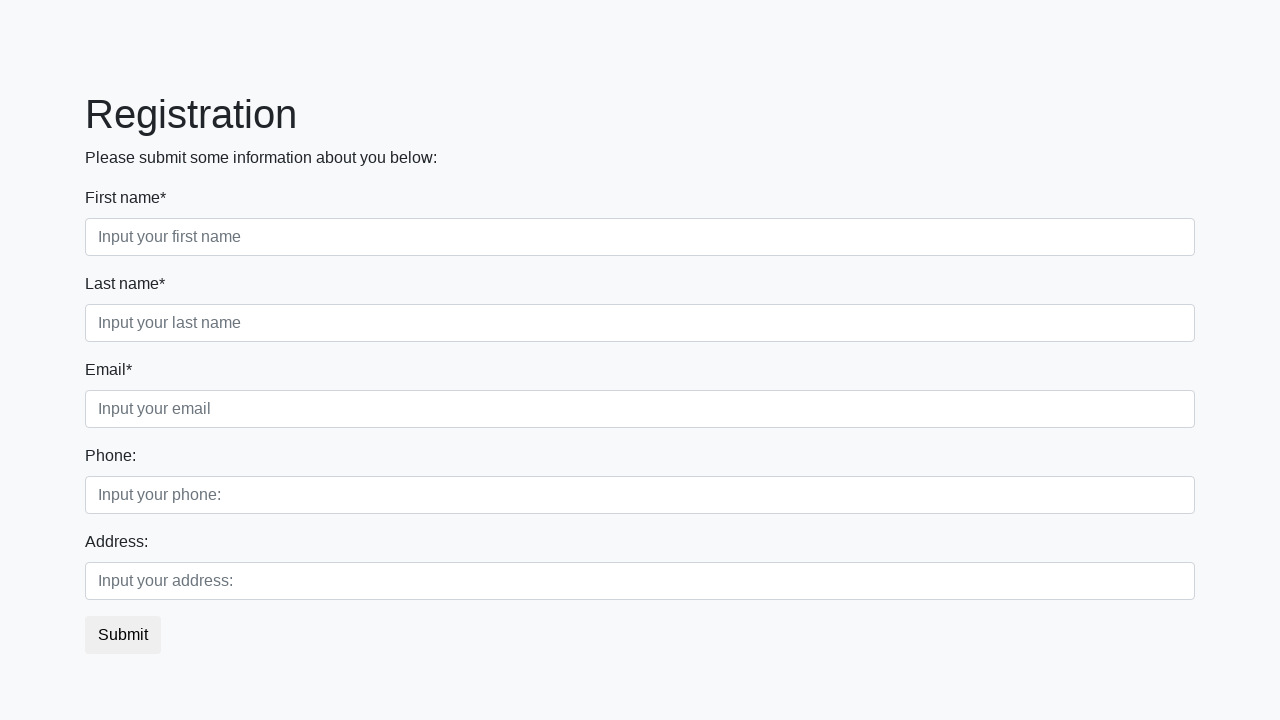

Filled first name field with 'TestFirstName' on .first_class > input[required='']
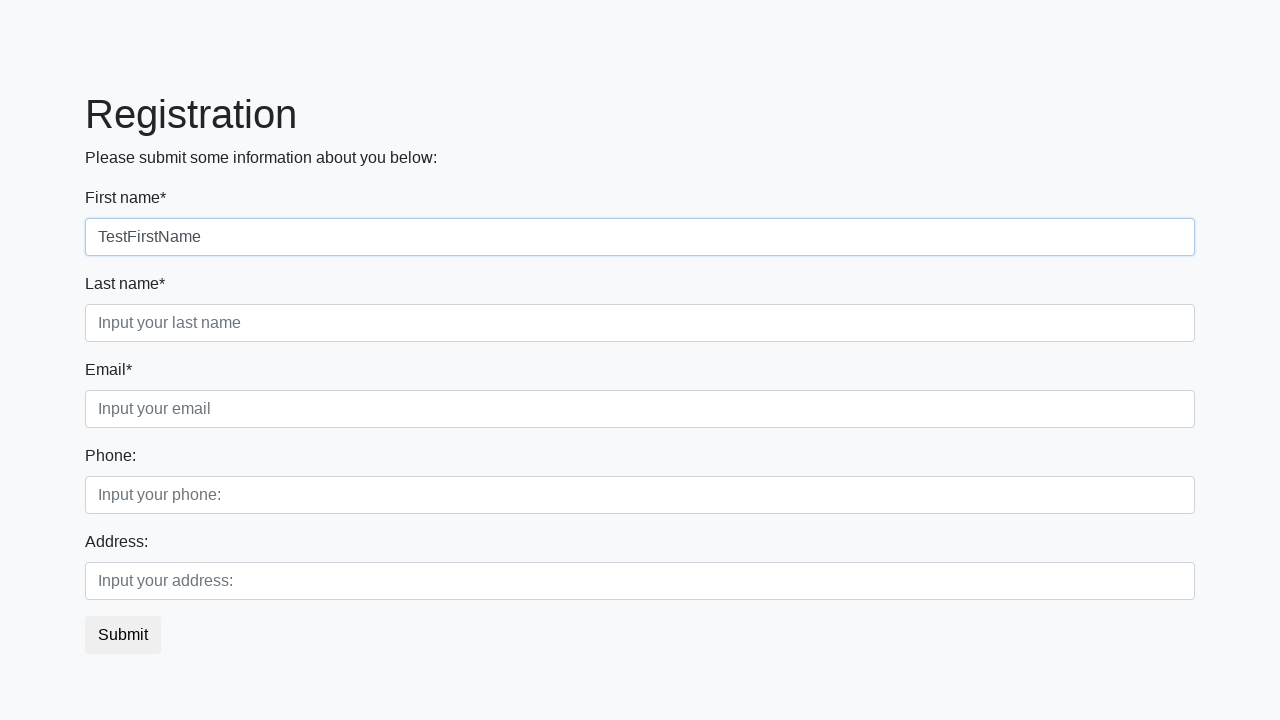

Filled last name field with 'TestLastName' on .second_class > input[required='']
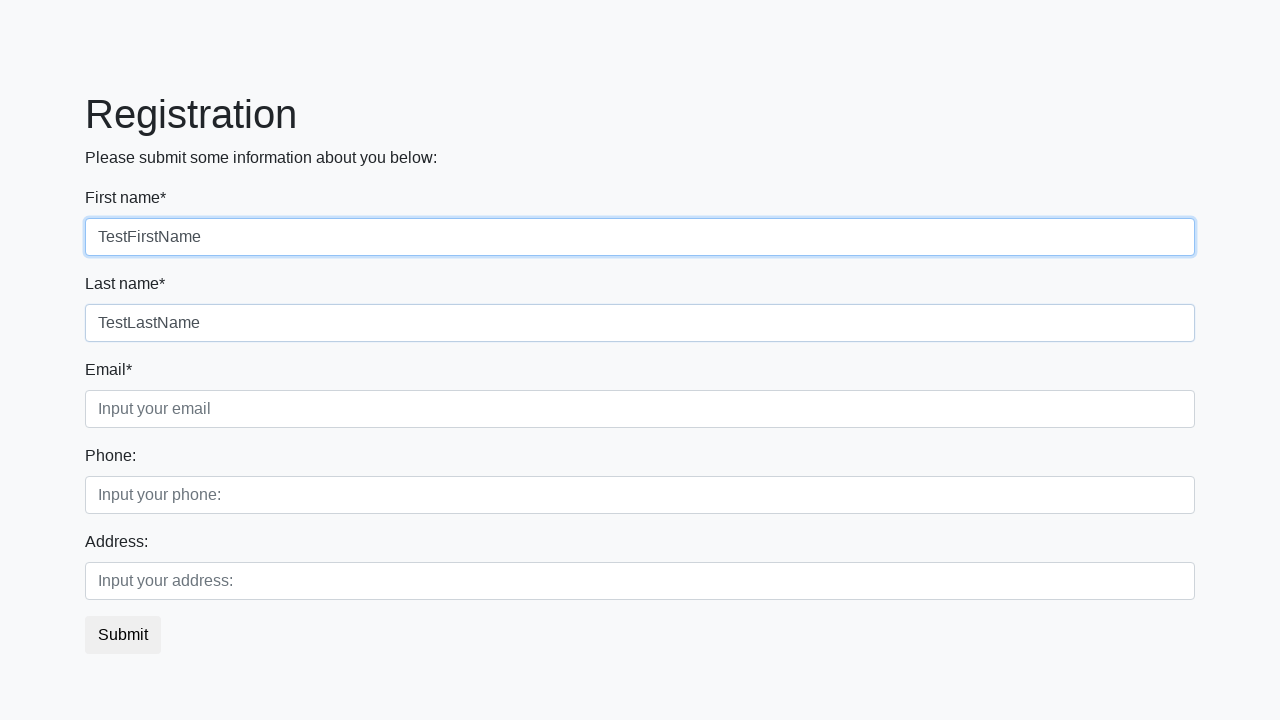

Filled email field with 'test.value@example.com' on .third_class > input[required='']
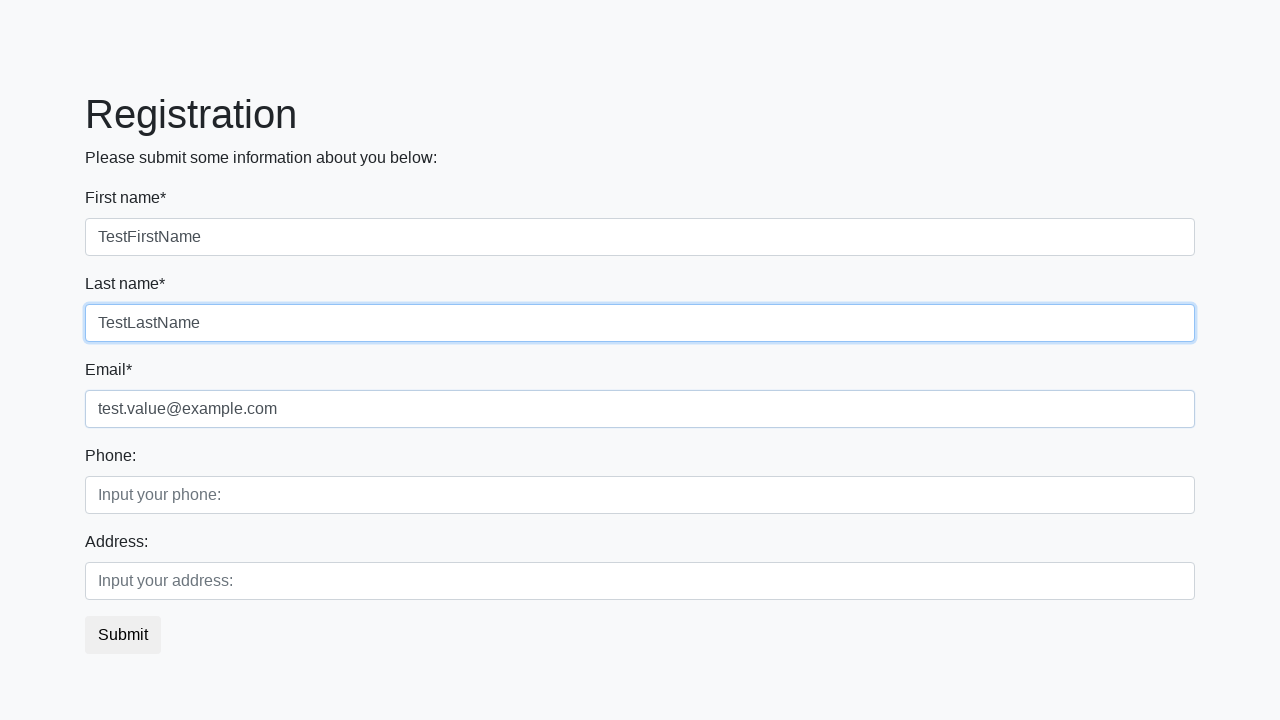

Clicked submit button to register at (123, 635) on button.btn
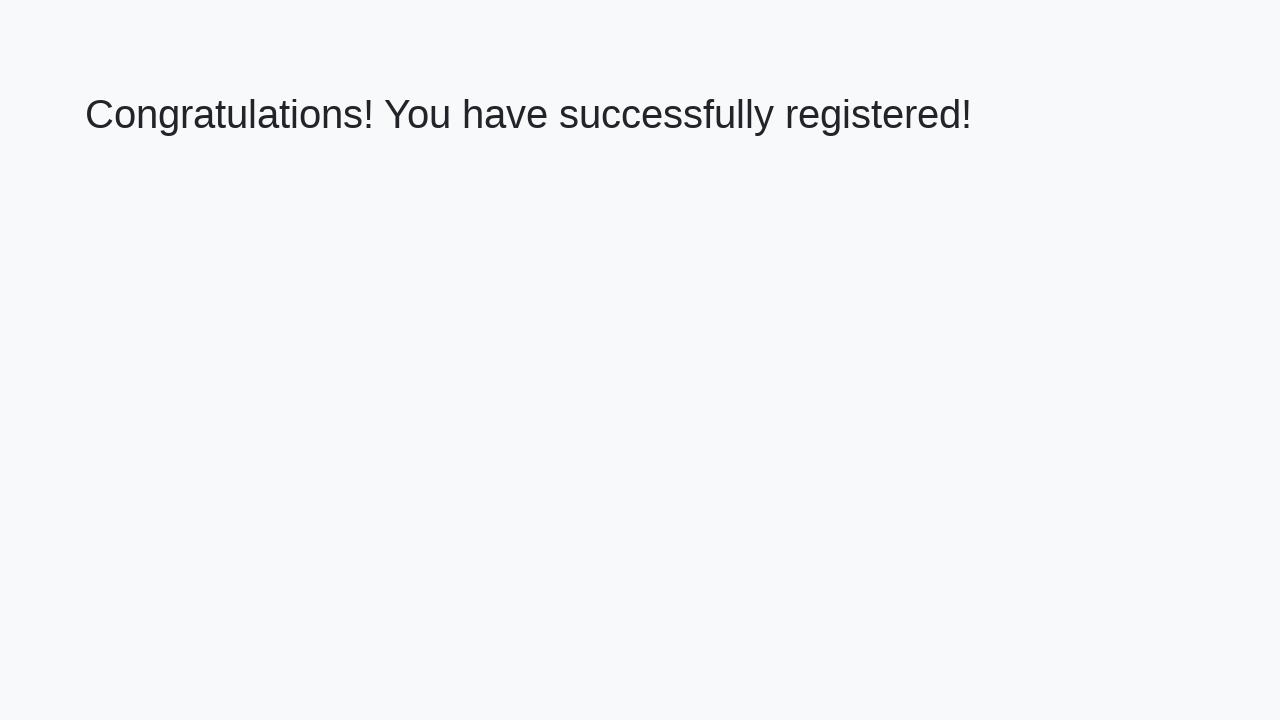

Success message appeared - registration completed
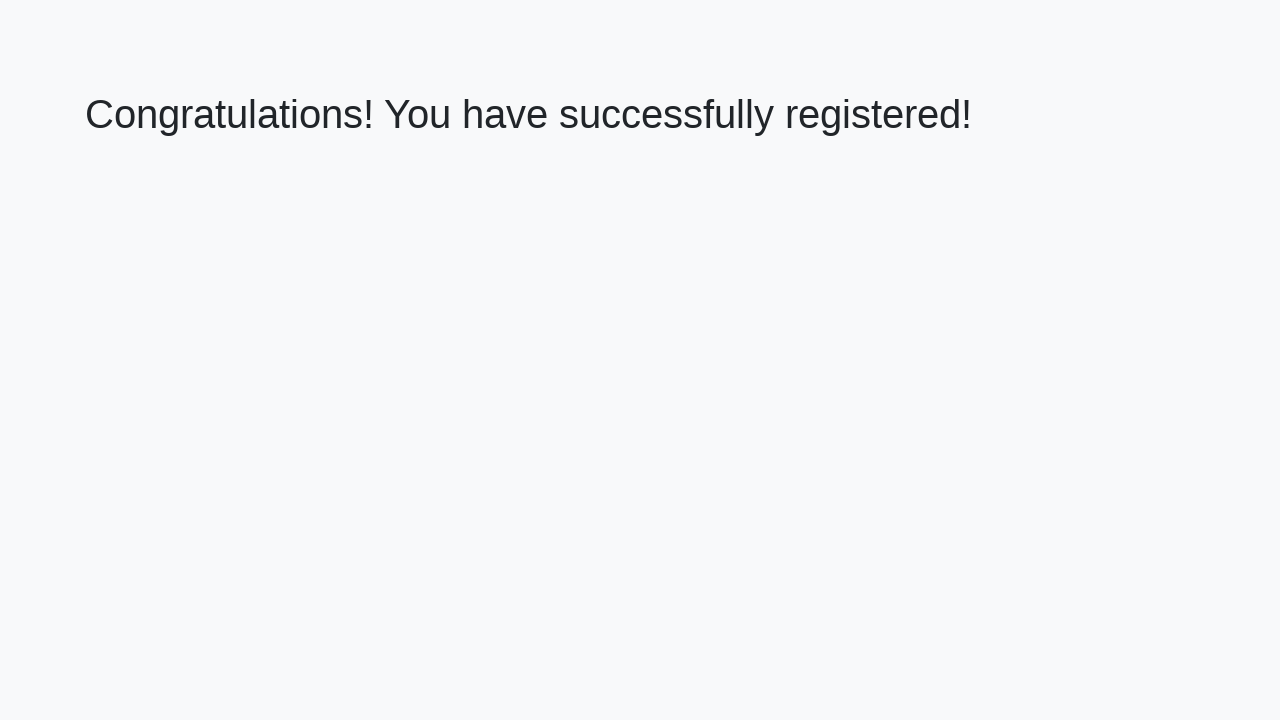

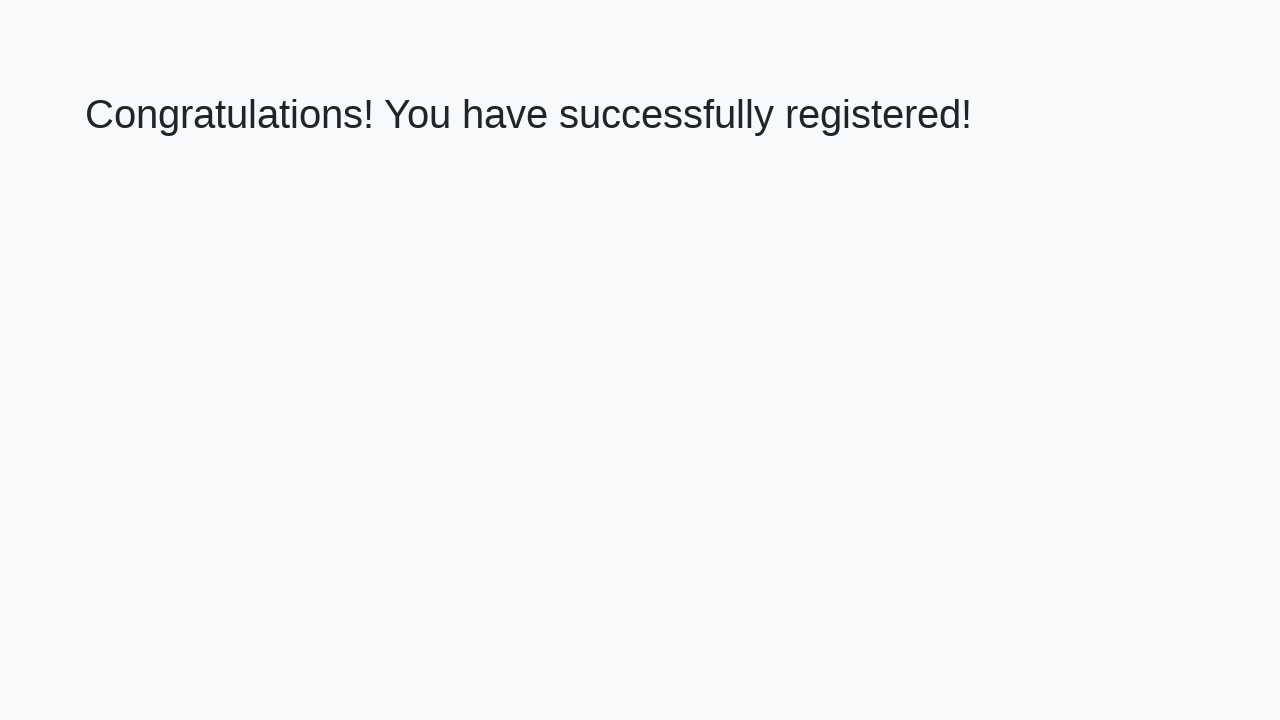